Tests a sample form by filling in the first name field on a test blog page

Starting URL: http://only-testing-blog.blogspot.com/2013/11/new-test.html

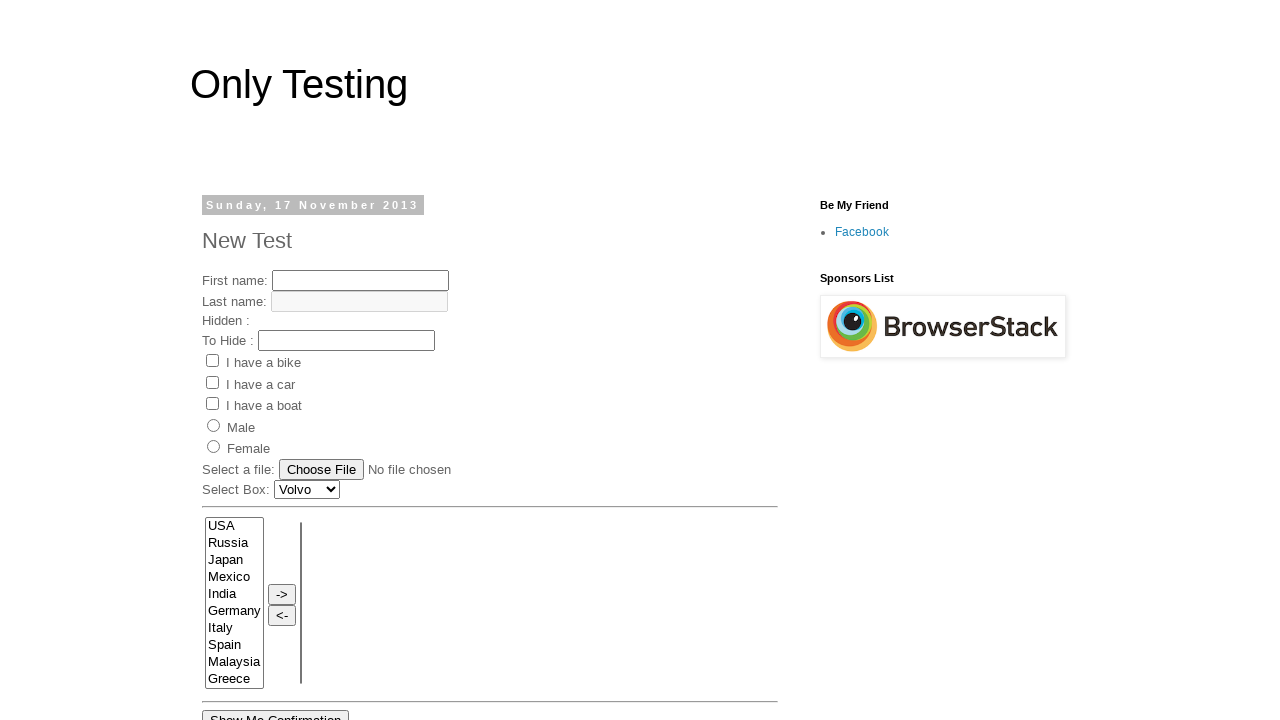

Navigated to test blog page
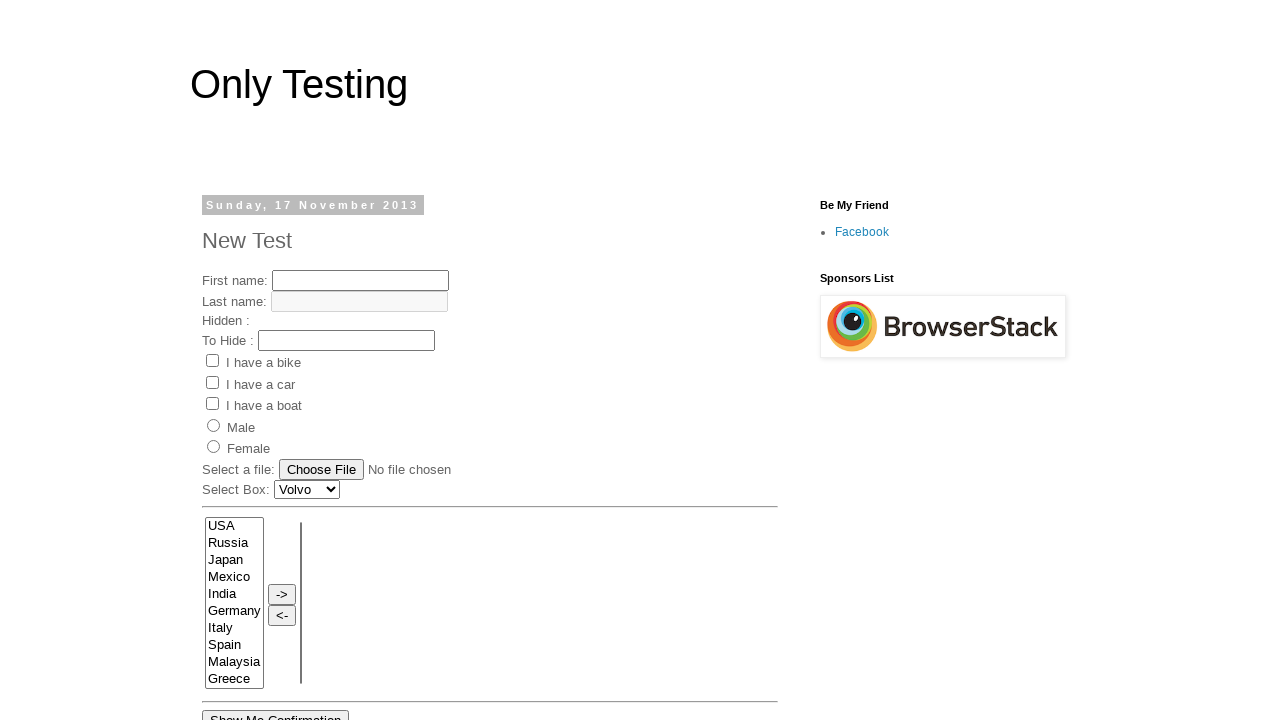

Filled first name field with 'John' on input[name='fname']
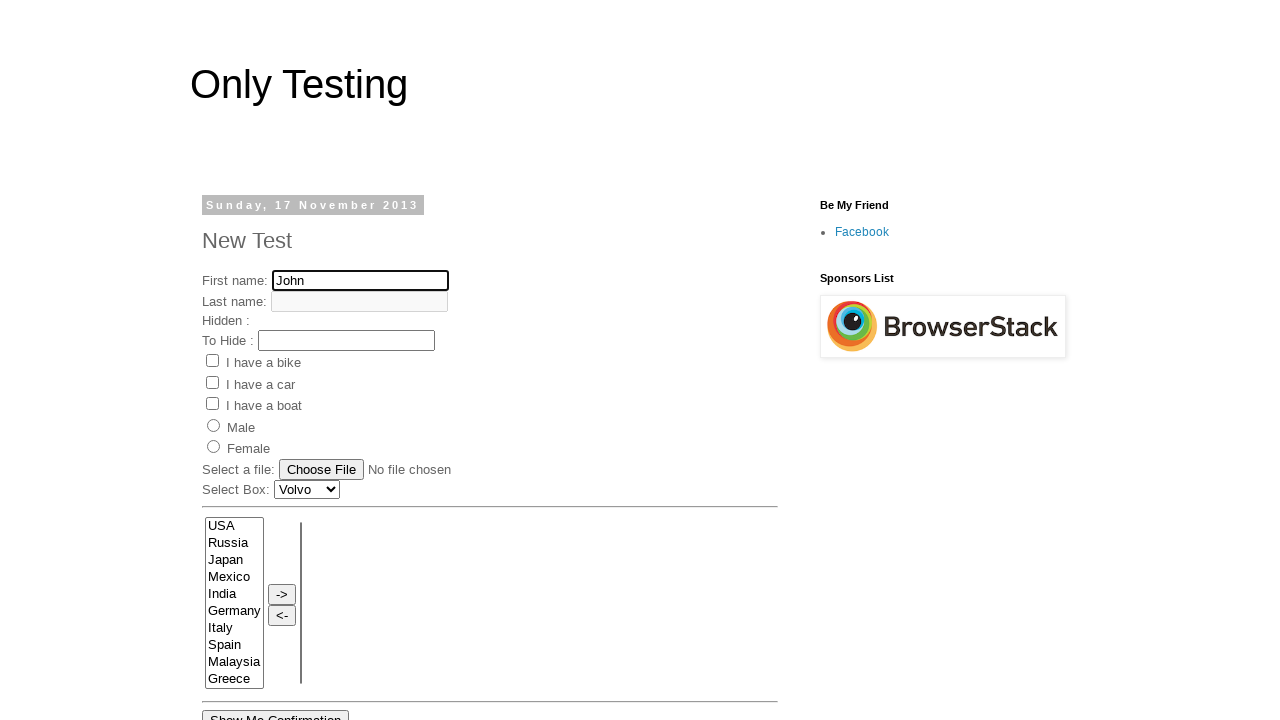

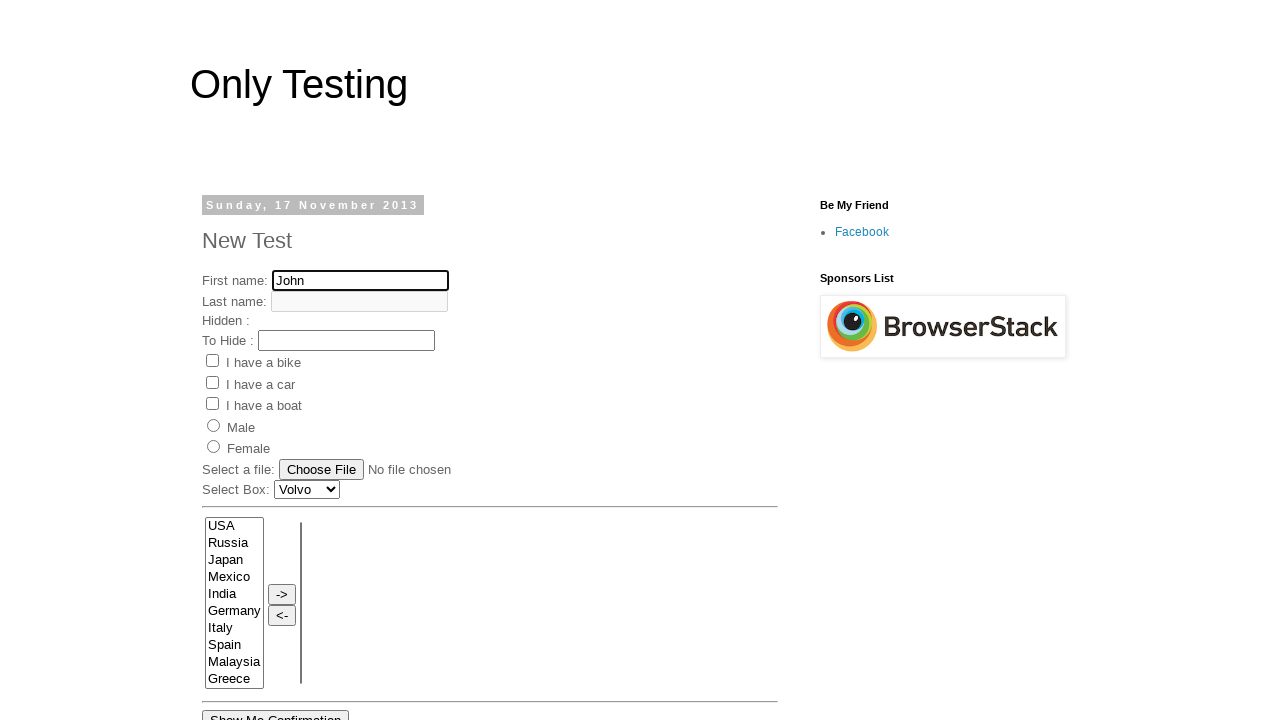